Tests iframe switching functionality by navigating to an iframe containing a TinyMCE editor, clearing its content, typing new text, then switching back to verify the page heading.

Starting URL: https://the-internet.herokuapp.com/iframe

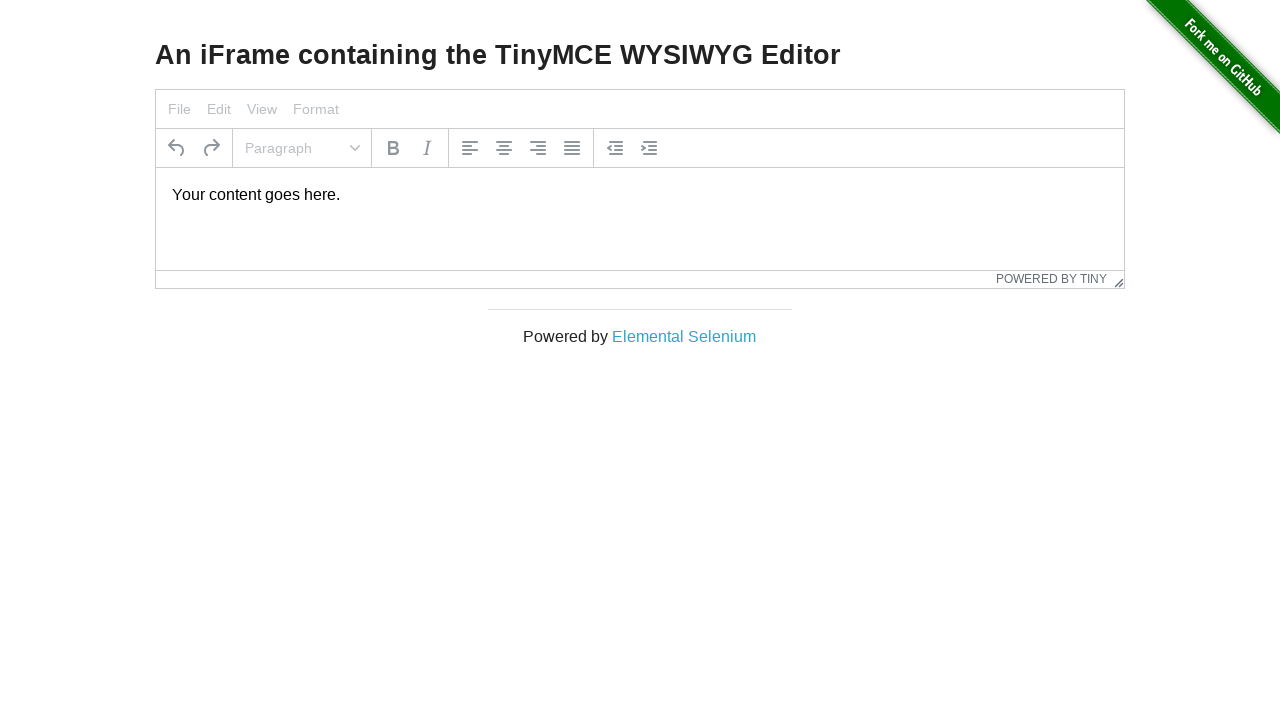

Located the TinyMCE editor iframe
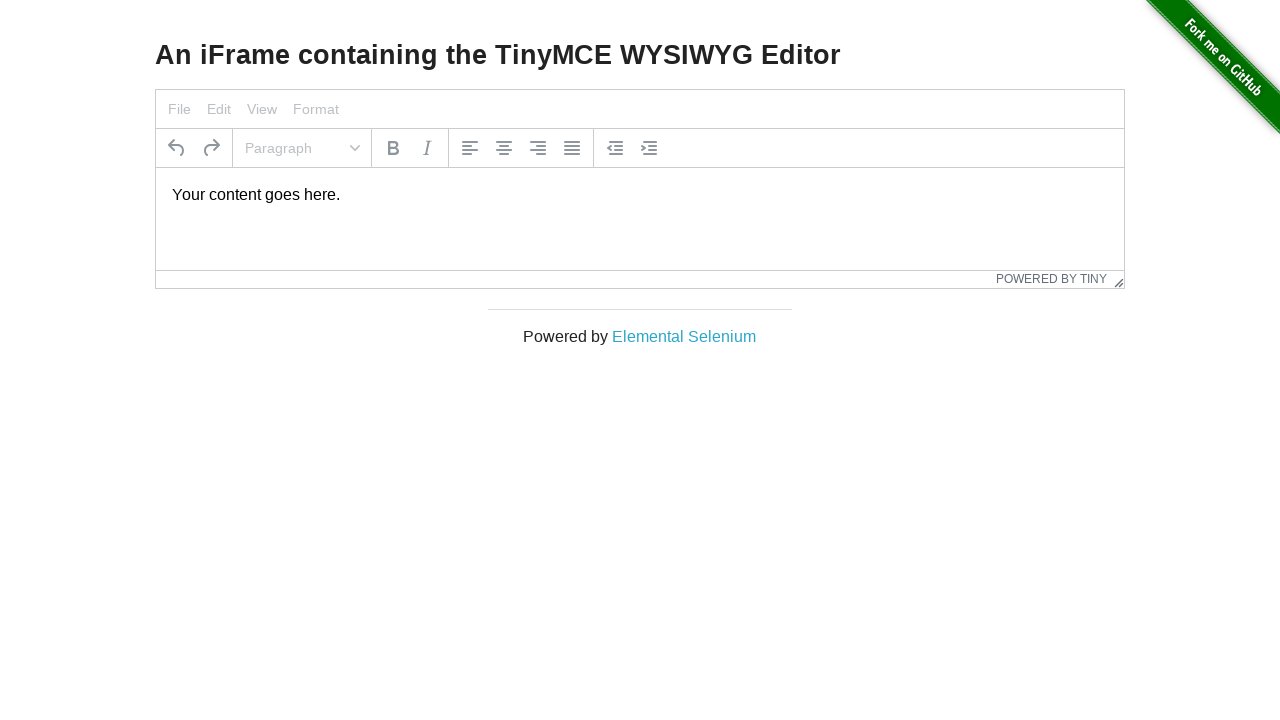

Located the TinyMCE editor element within the iframe
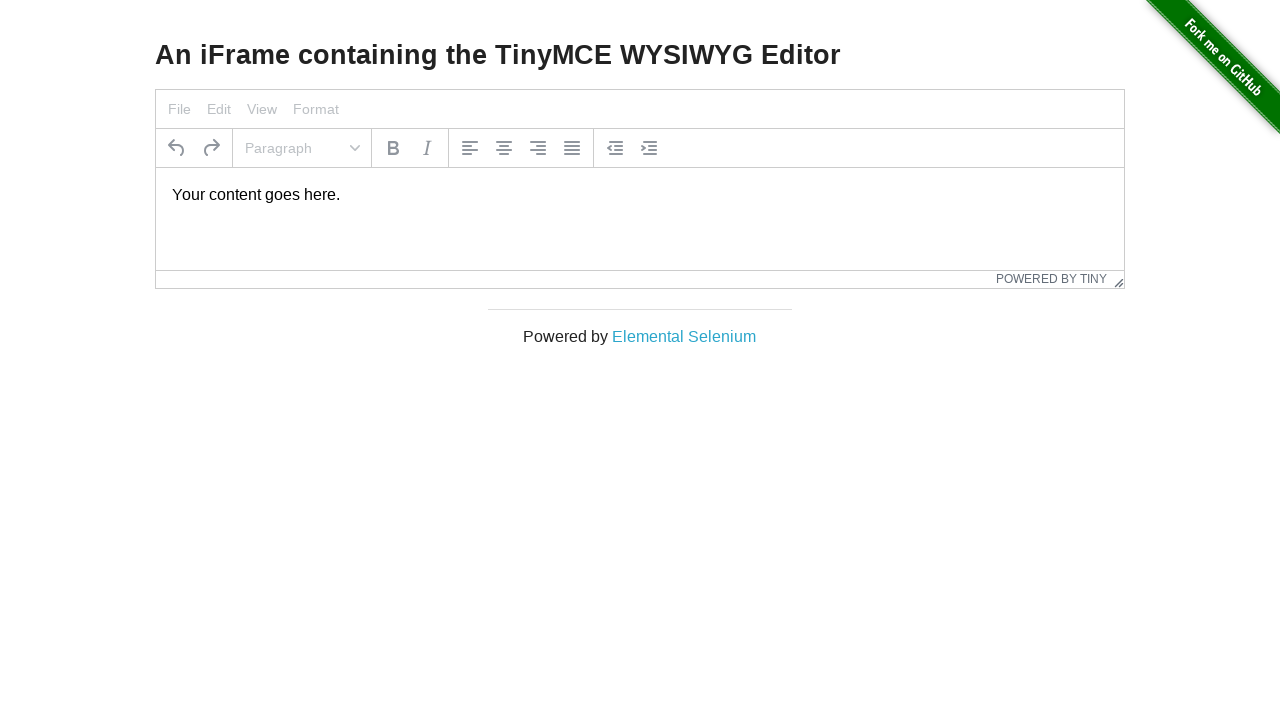

Clicked on the TinyMCE editor to focus it at (640, 195) on #mce_0_ifr >> internal:control=enter-frame >> #tinymce
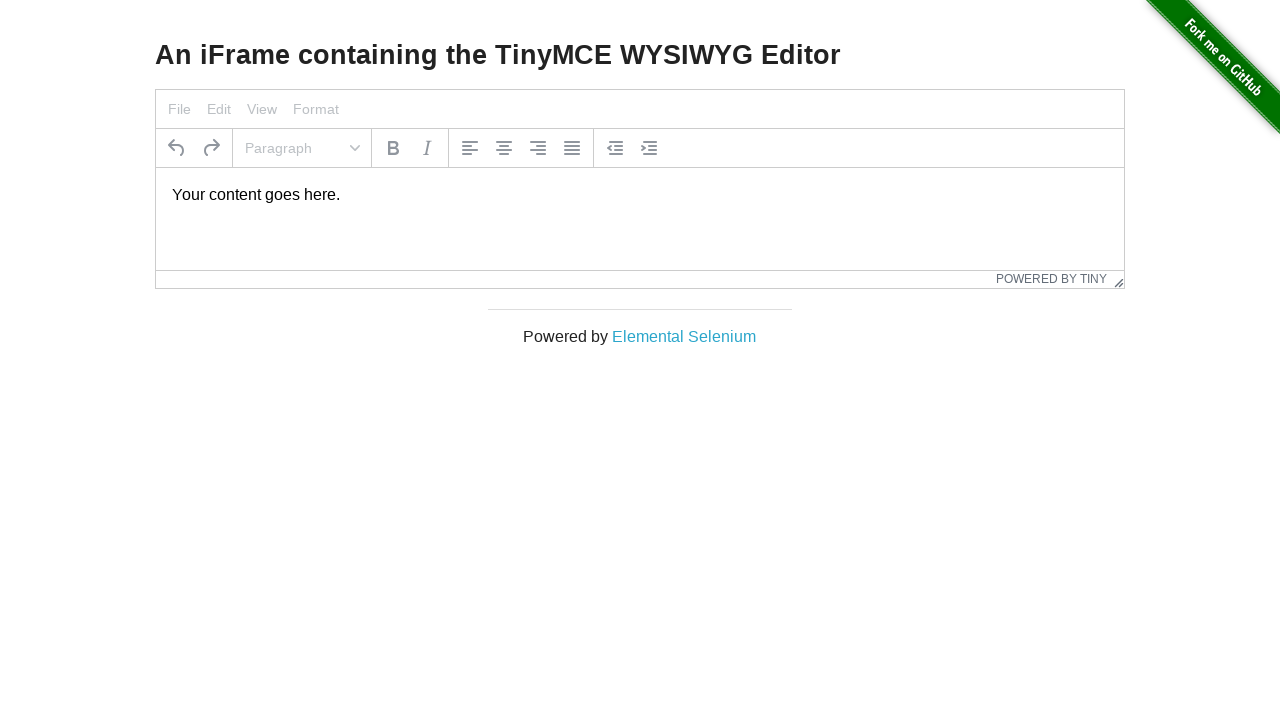

Selected all text in the editor using Ctrl+A
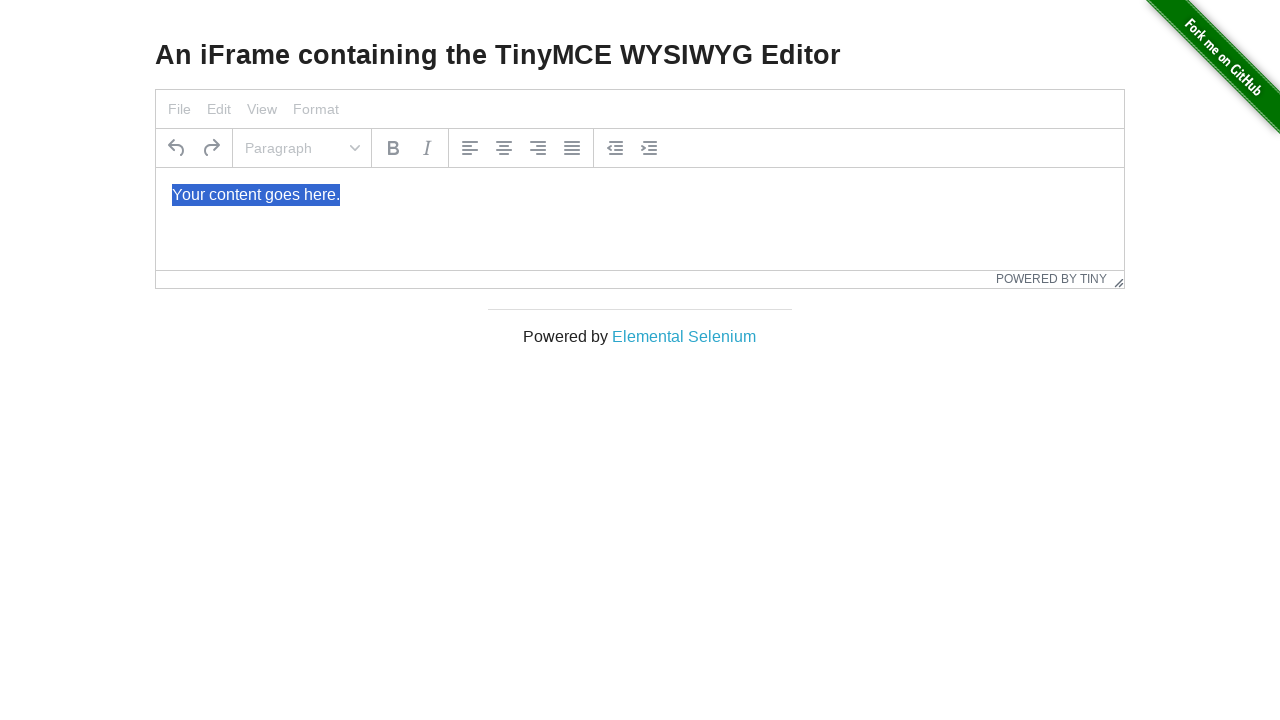

Deleted all selected text from the editor
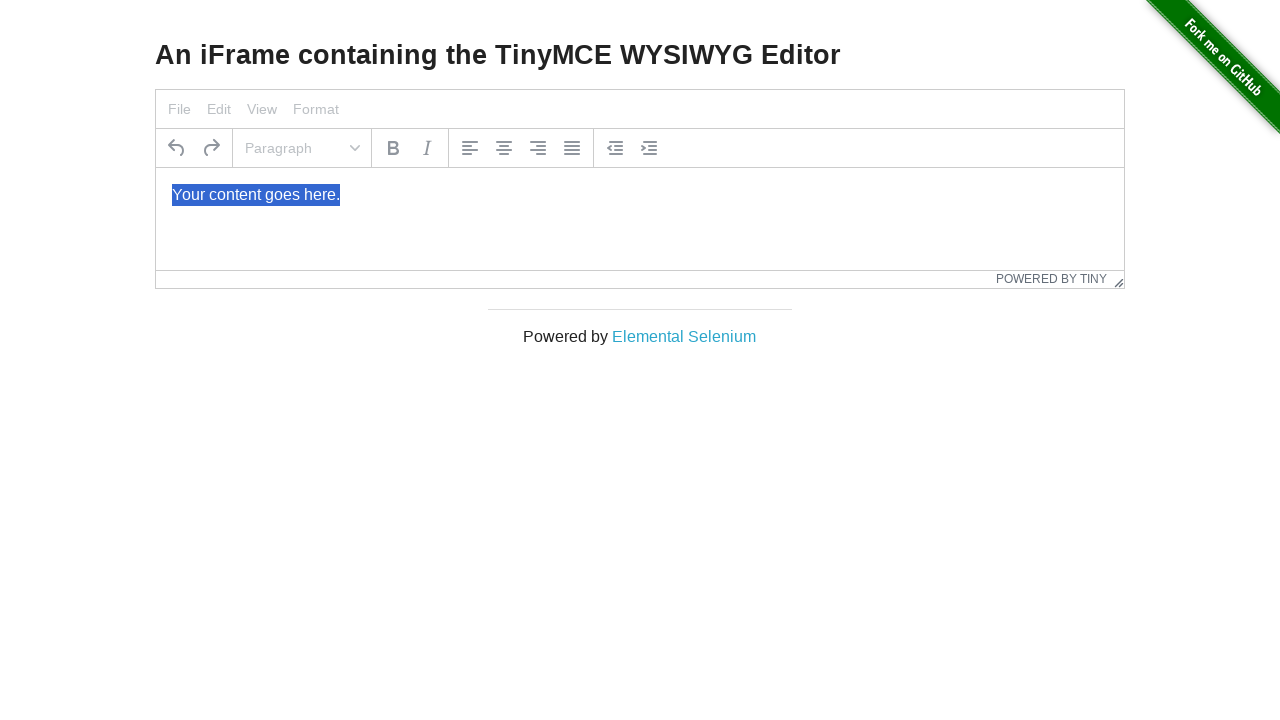

Typed 'QA' into the editor on #mce_0_ifr >> internal:control=enter-frame >> #tinymce
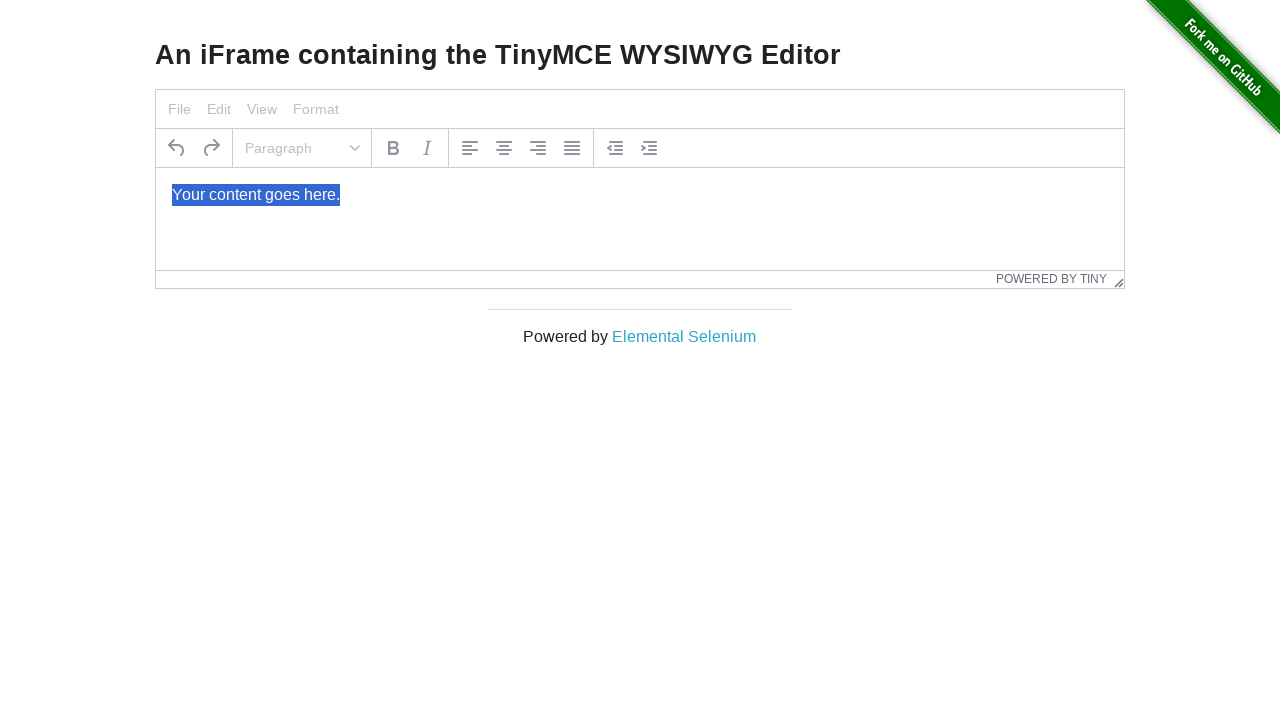

Retrieved the page heading text
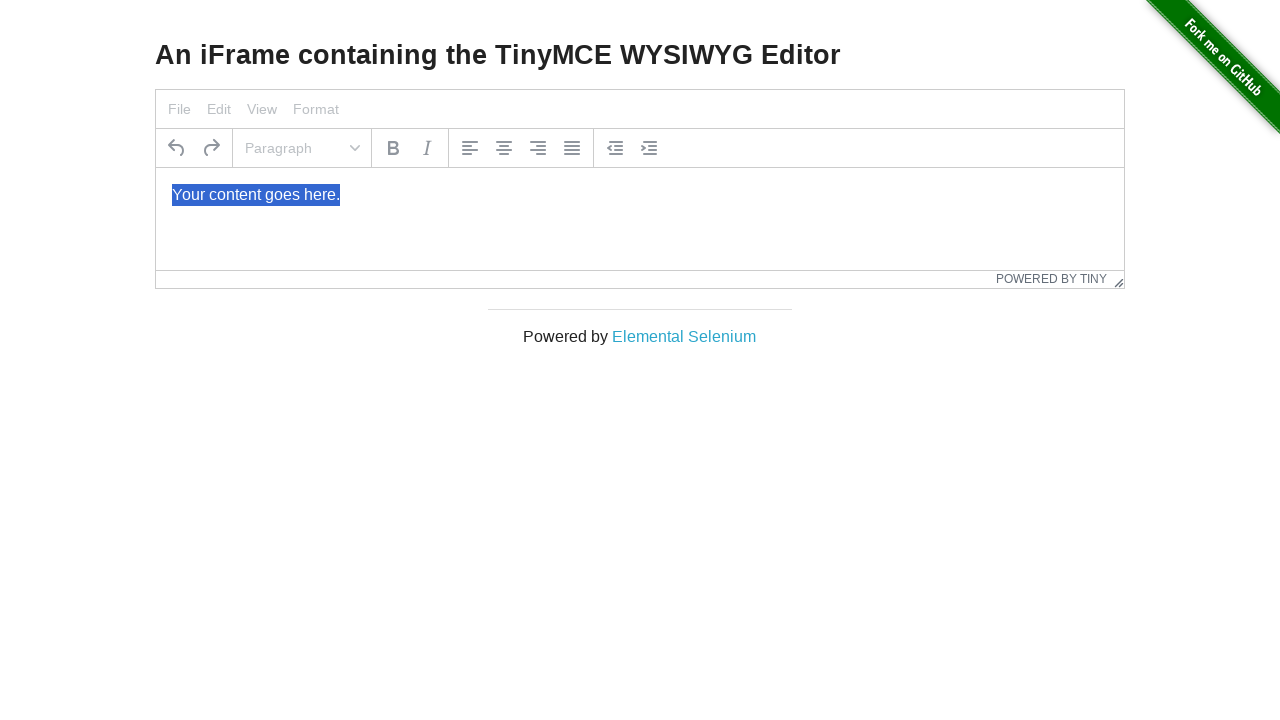

Verified that the page heading matches the expected text
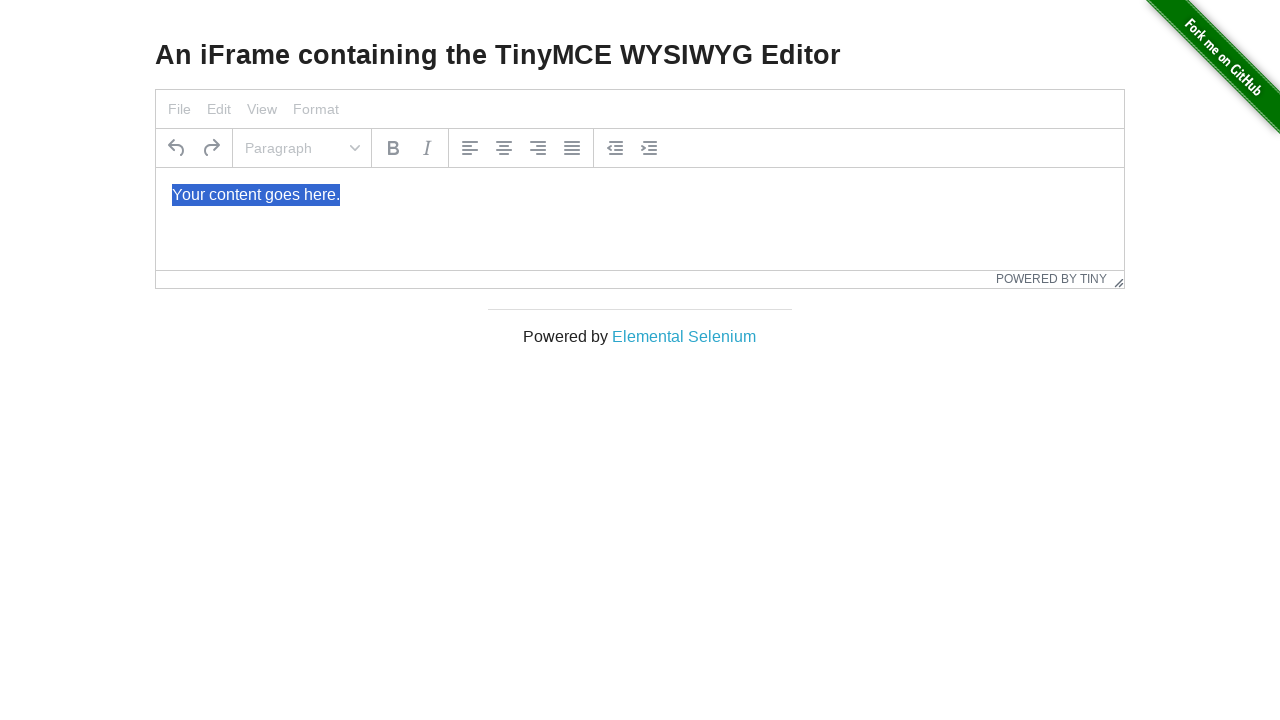

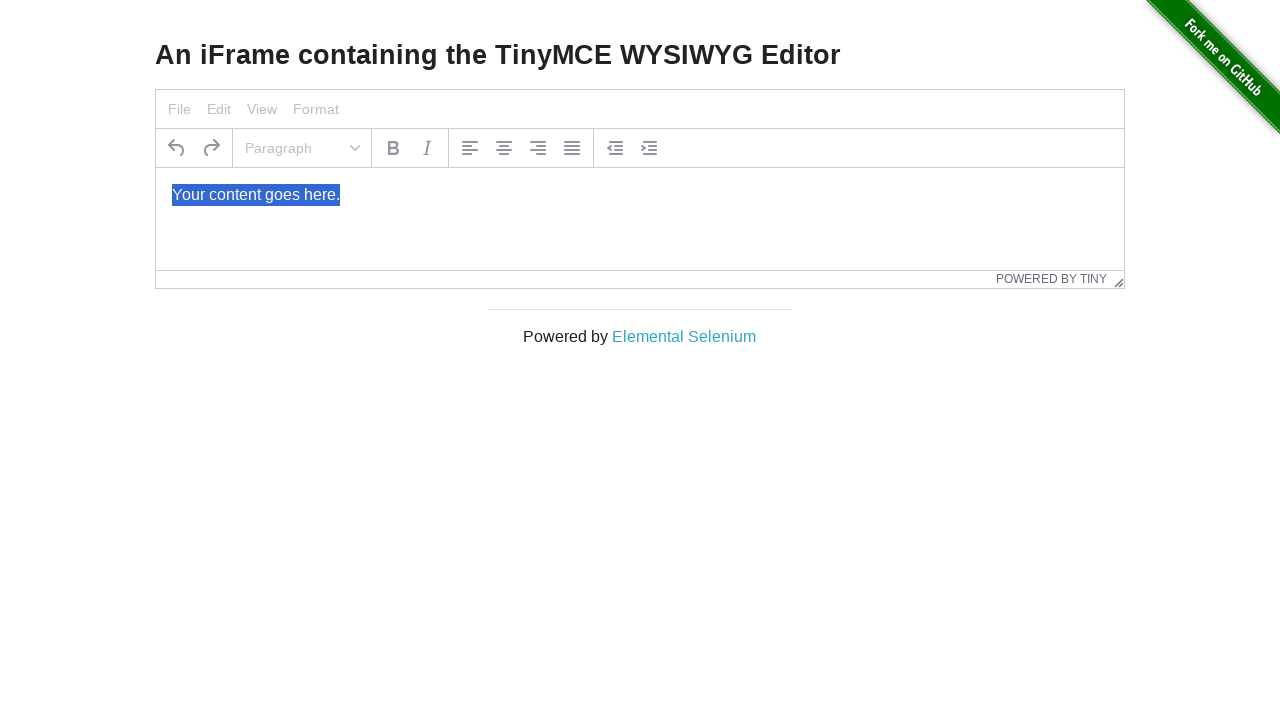